Tests search functionality on jQuery API documentation site by typing a search term and pressing Enter key to submit

Starting URL: https://api.jquery.com/

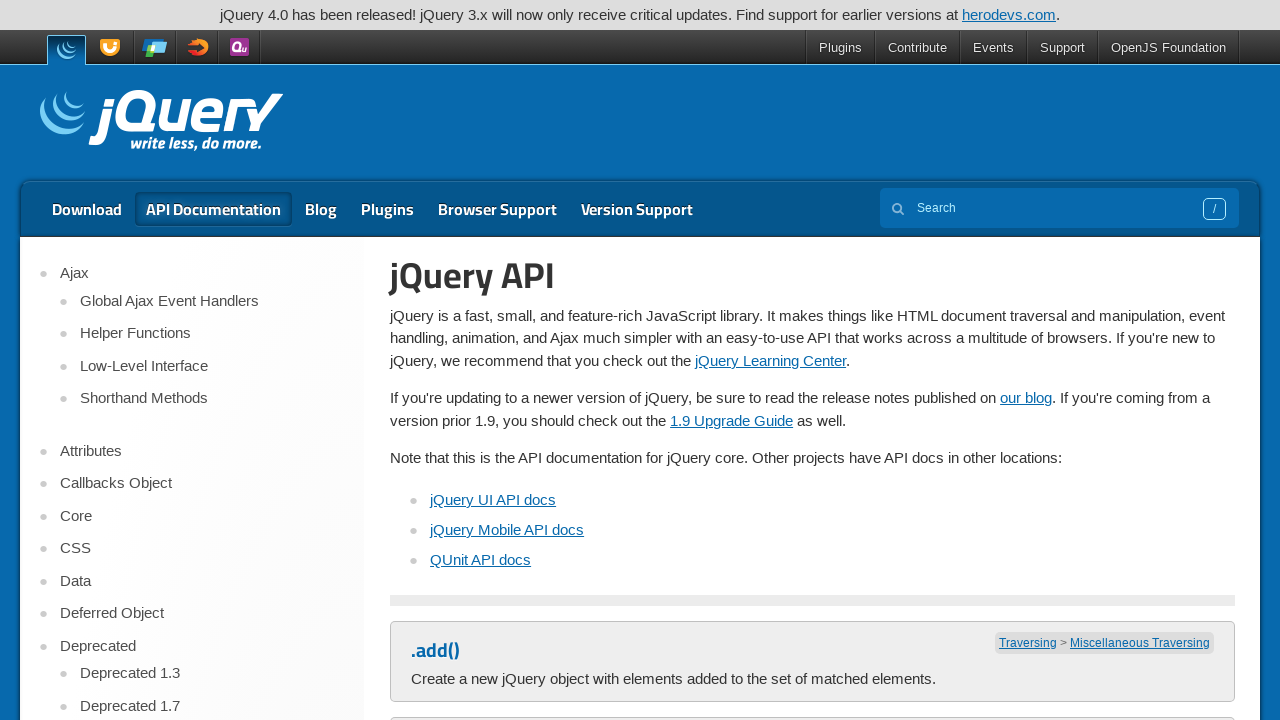

Filled search box with 'Test' on jQuery API documentation on input[name='s']
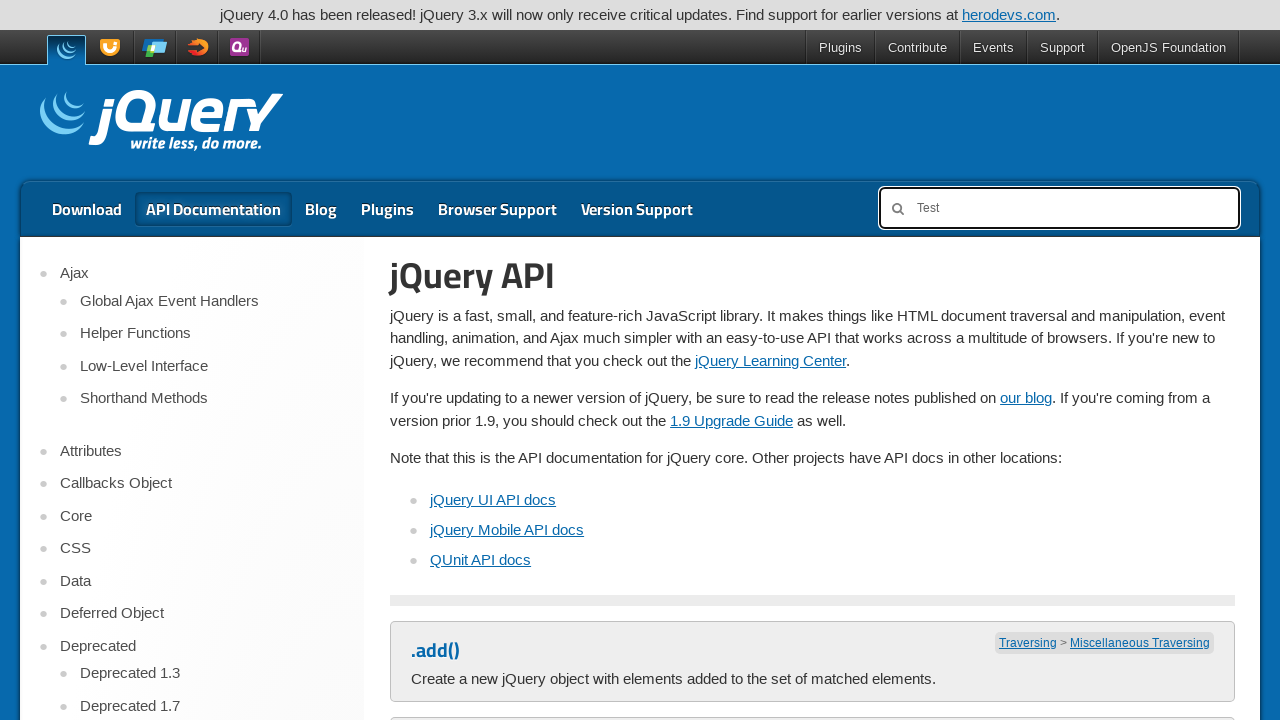

Pressed Enter key to submit search query on input[name='s']
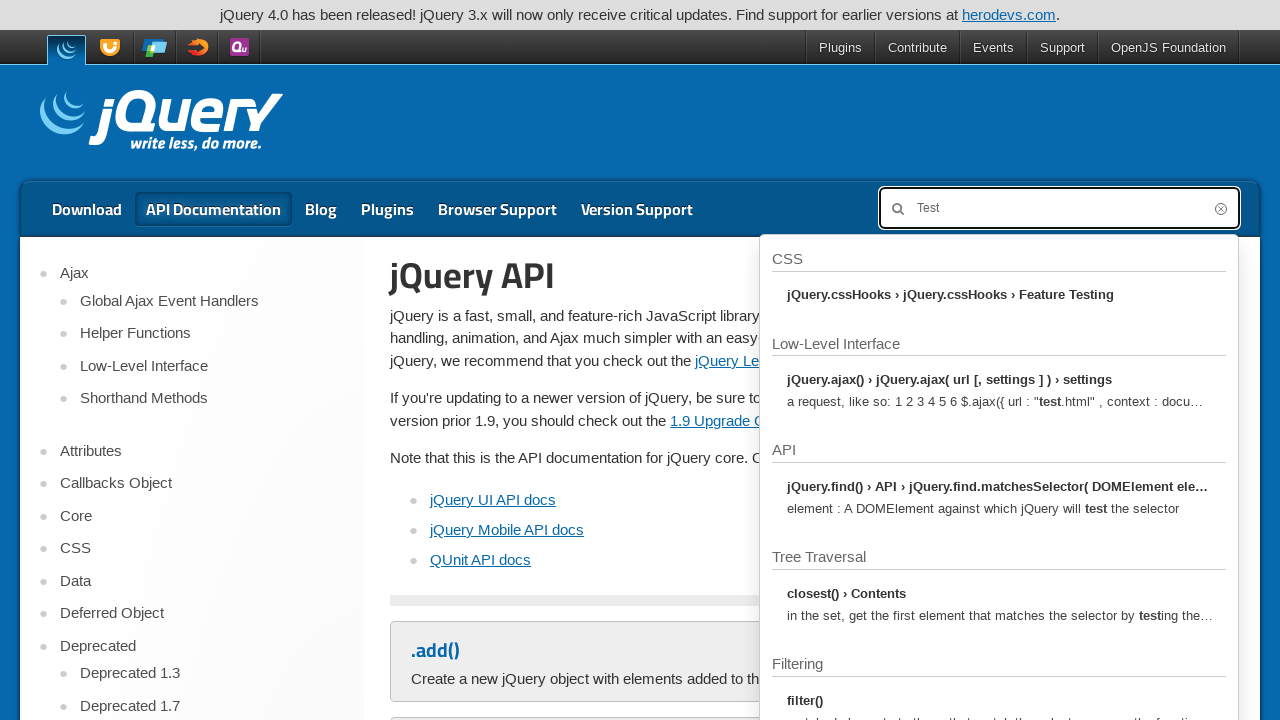

Search results loaded and network idle
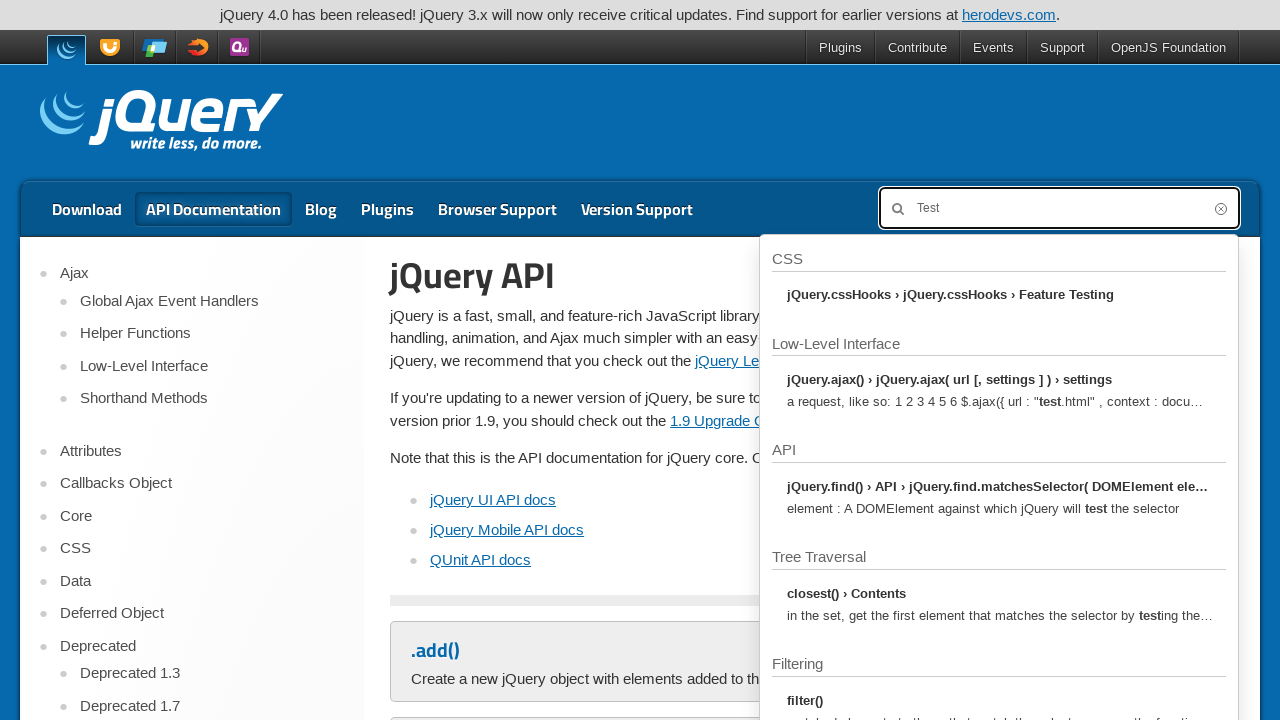

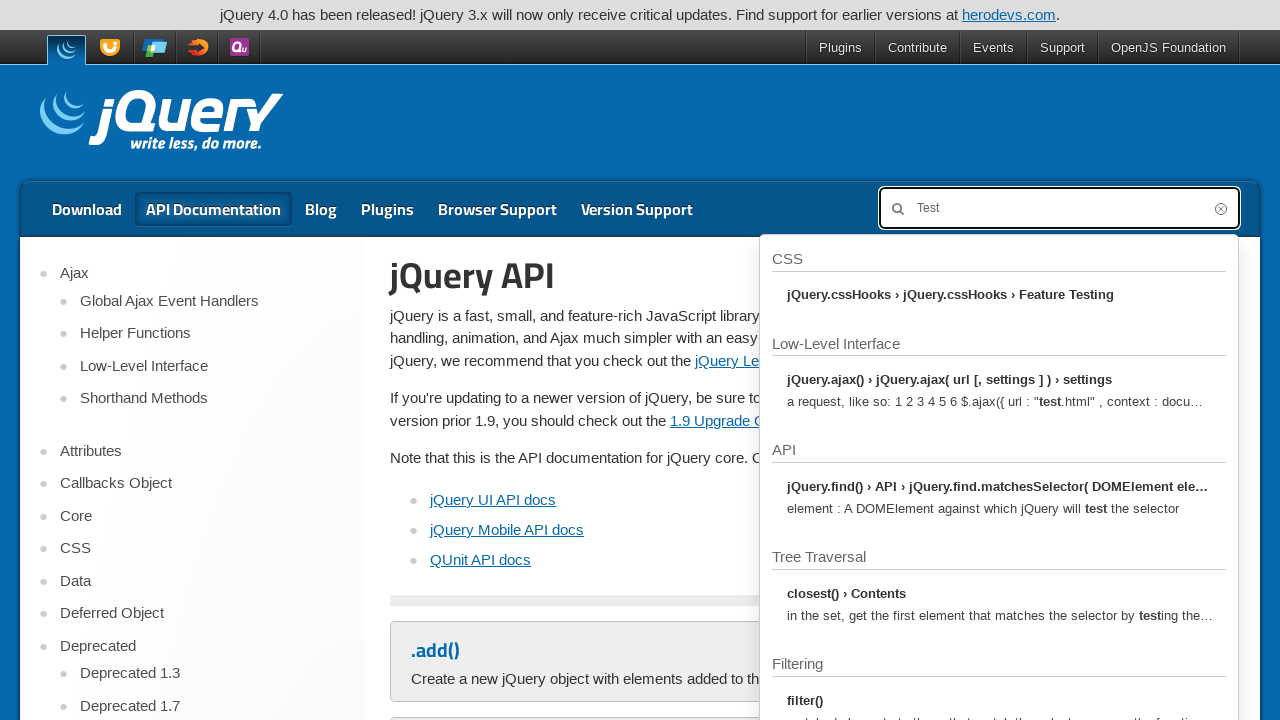